Tests a complete flight booking flow on BlazeDemo: selects departure city (Philadelphia) and destination (New York), chooses a flight, fills in purchase details including name, address, and credit card information, and completes the purchase.

Starting URL: https://blazedemo.com/

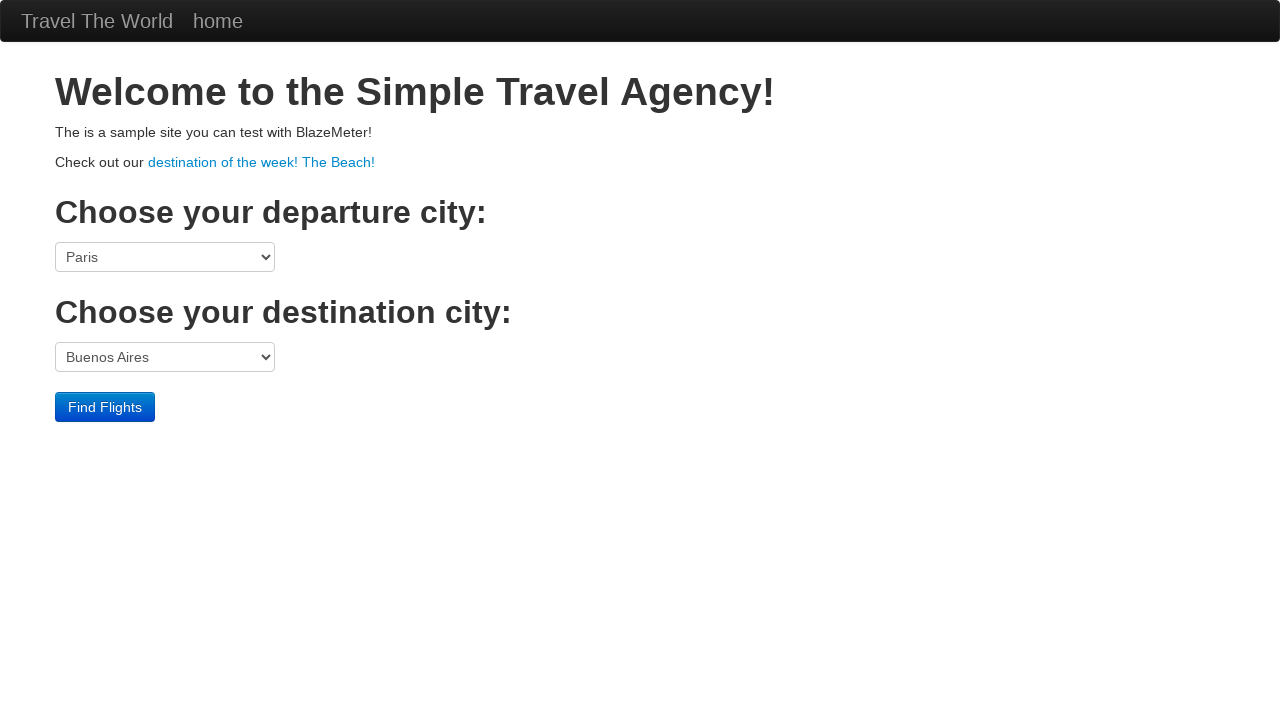

Selected Philadelphia as departure city on select[name='fromPort']
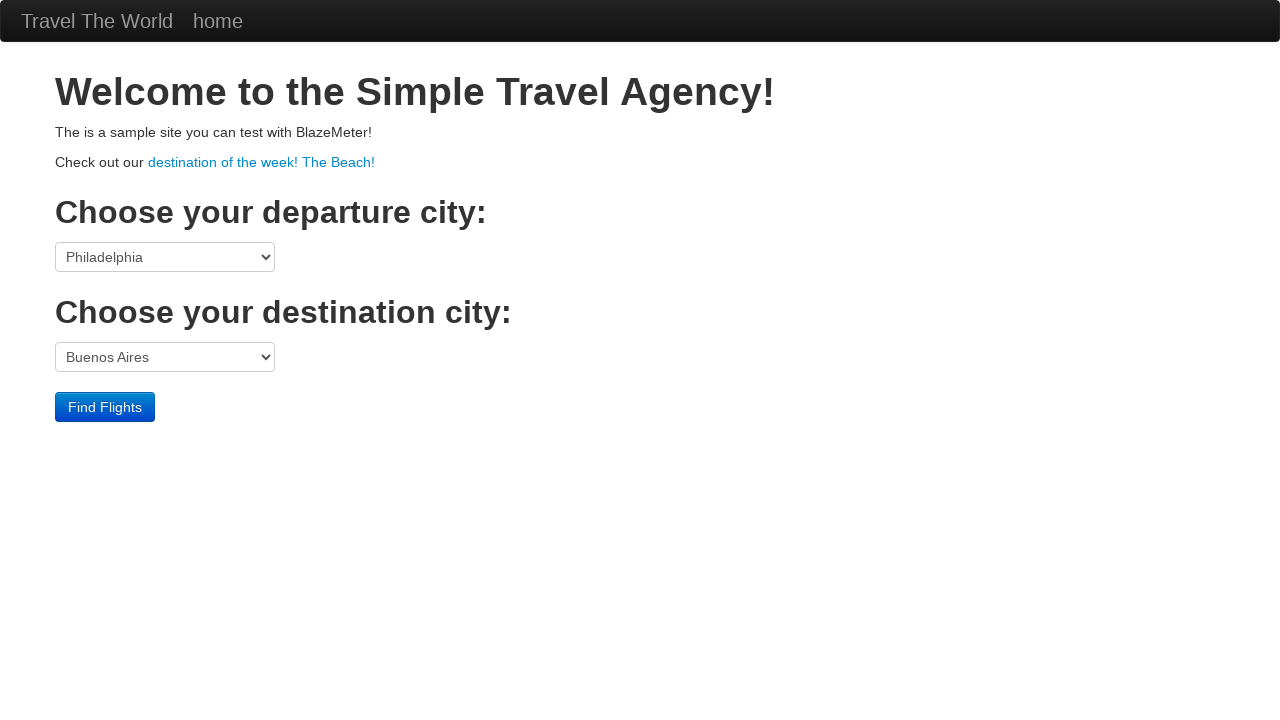

Selected New York as destination city on select[name='toPort']
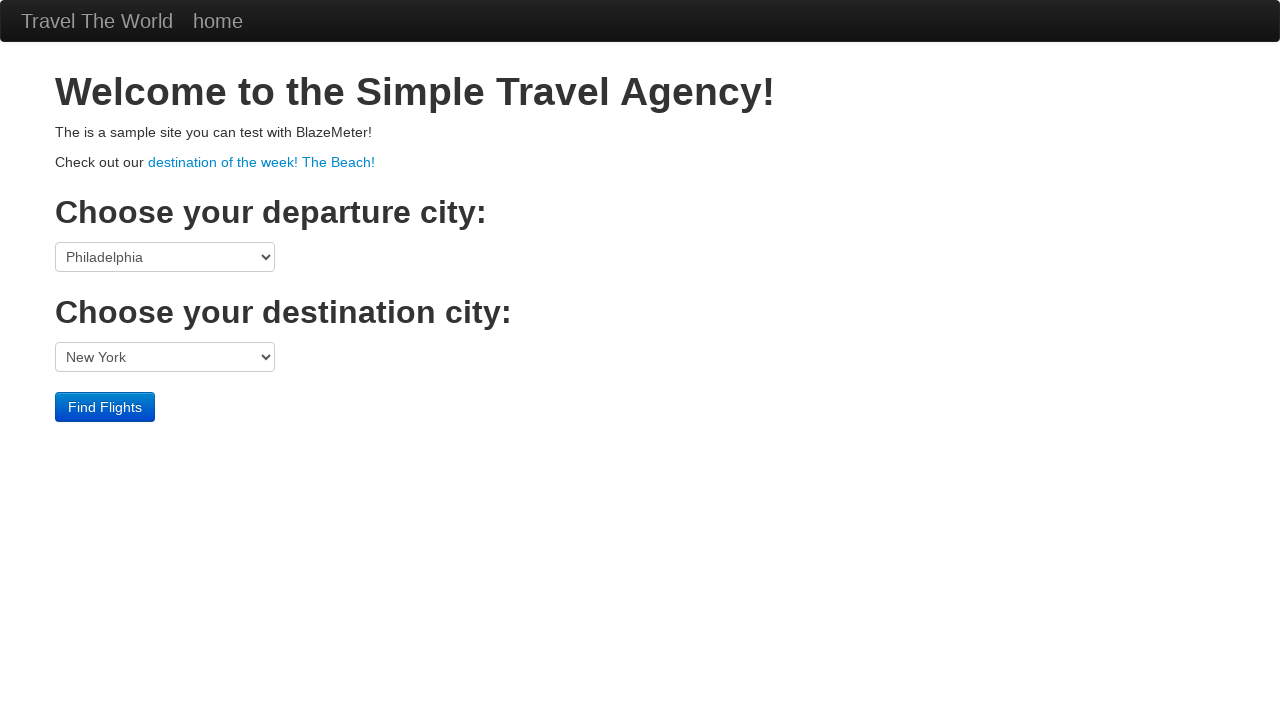

Clicked Find Flights button at (105, 407) on input[type='submit']
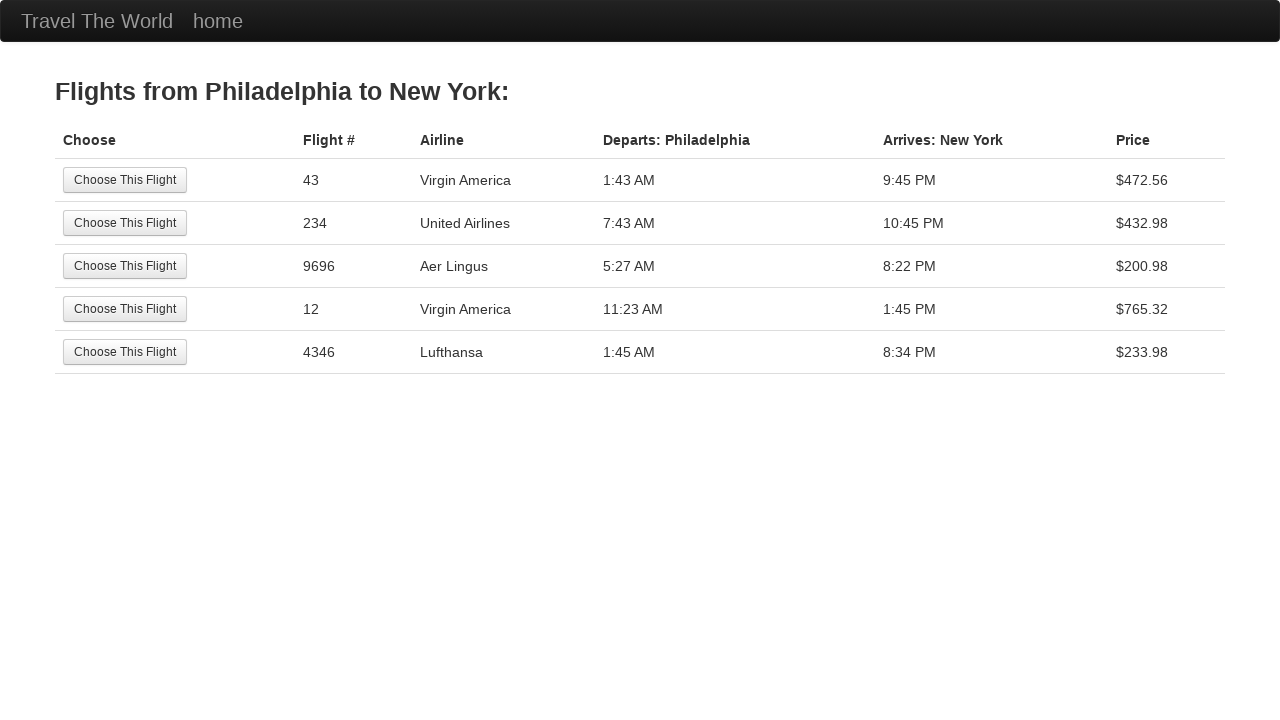

Navigated to reserve page
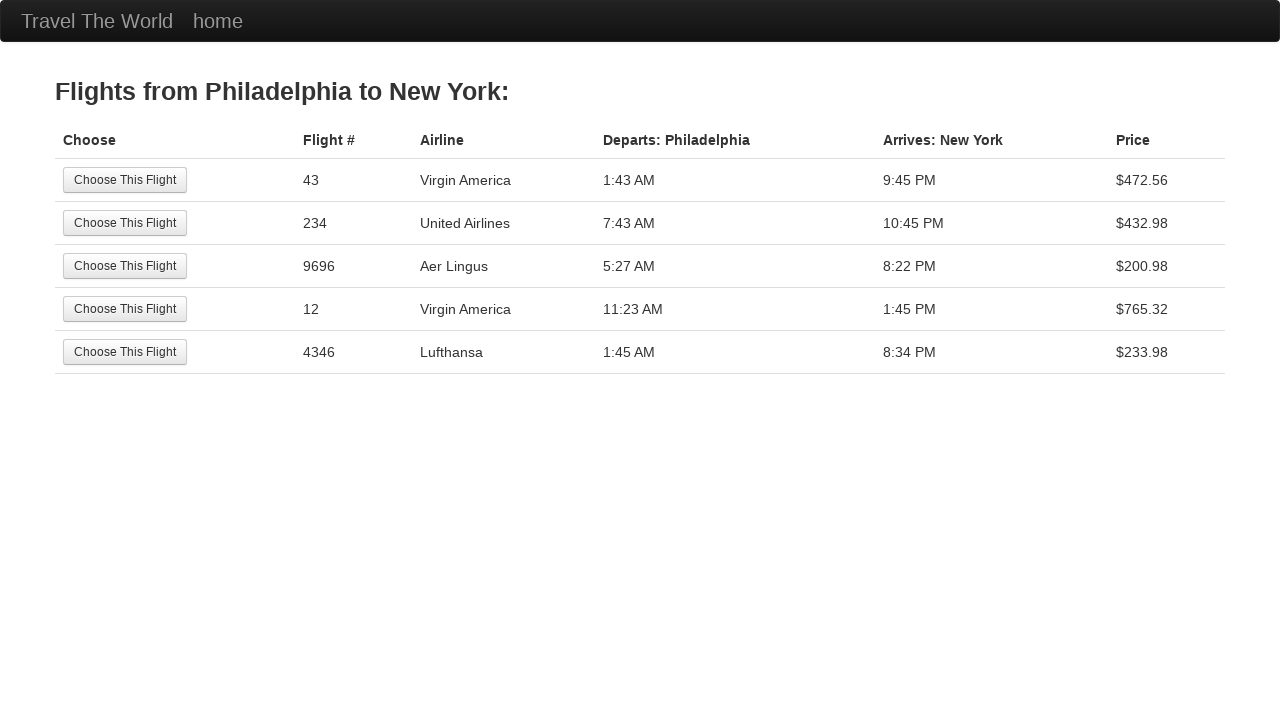

Selected first available flight at (125, 180) on input[type='submit']:first-of-type
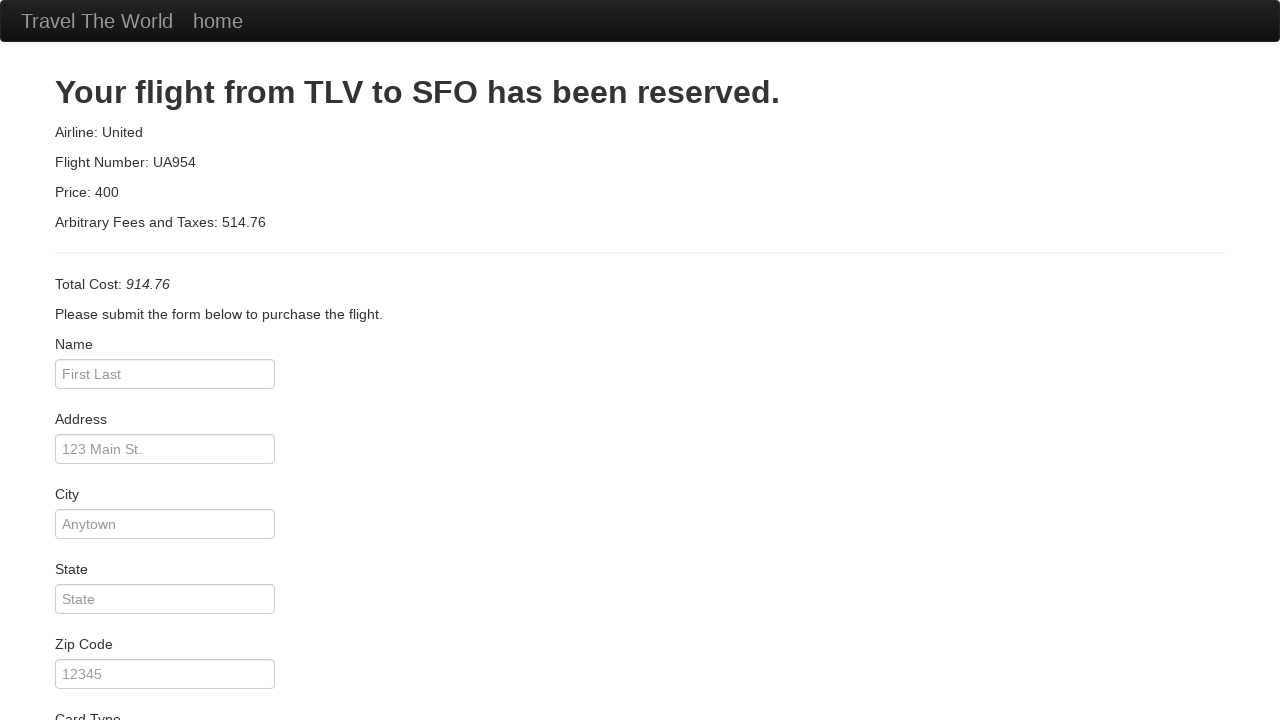

Navigated to purchase page
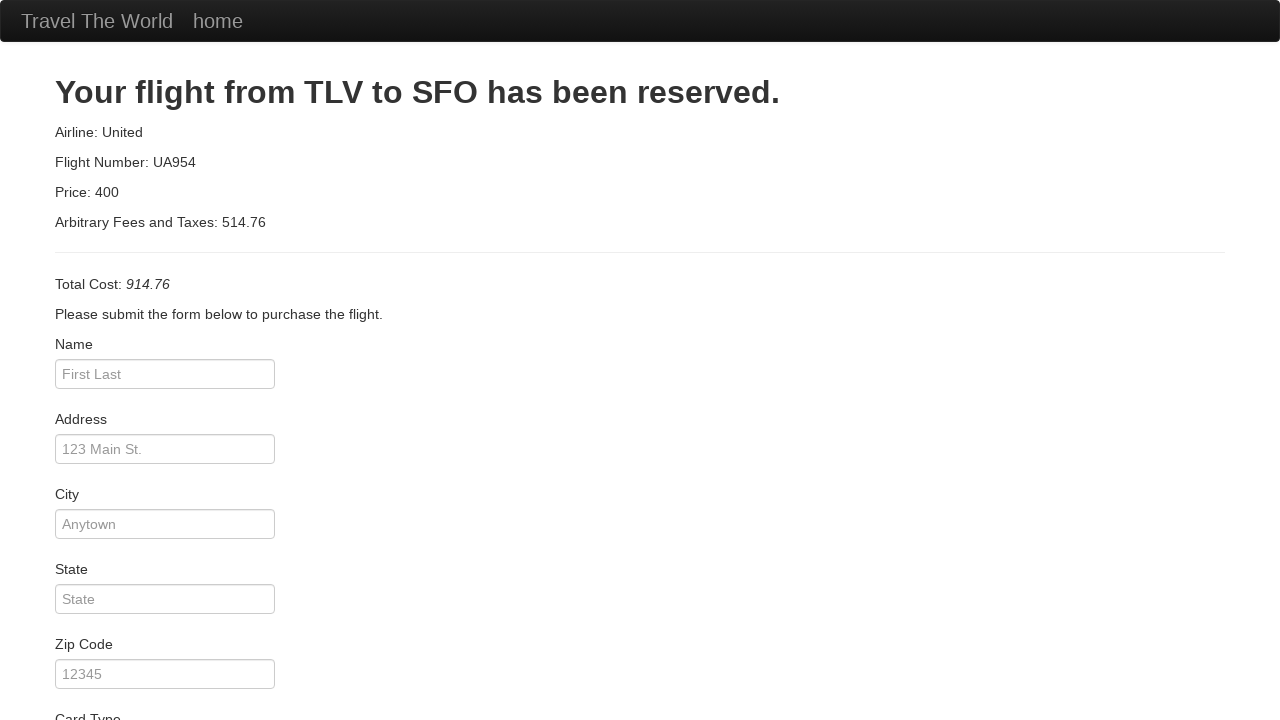

Filled passenger name as 'Daniel' on input[name='inputName']
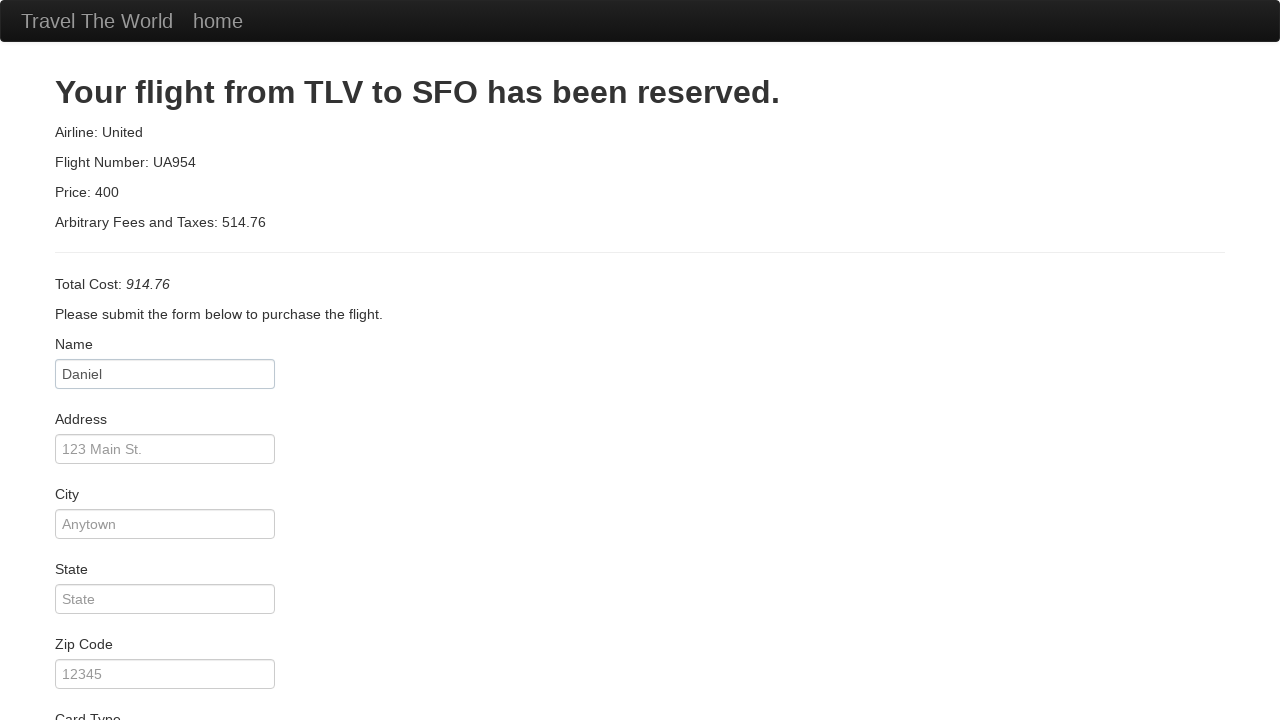

Filled address as '123 Main FL' on input[name='address']
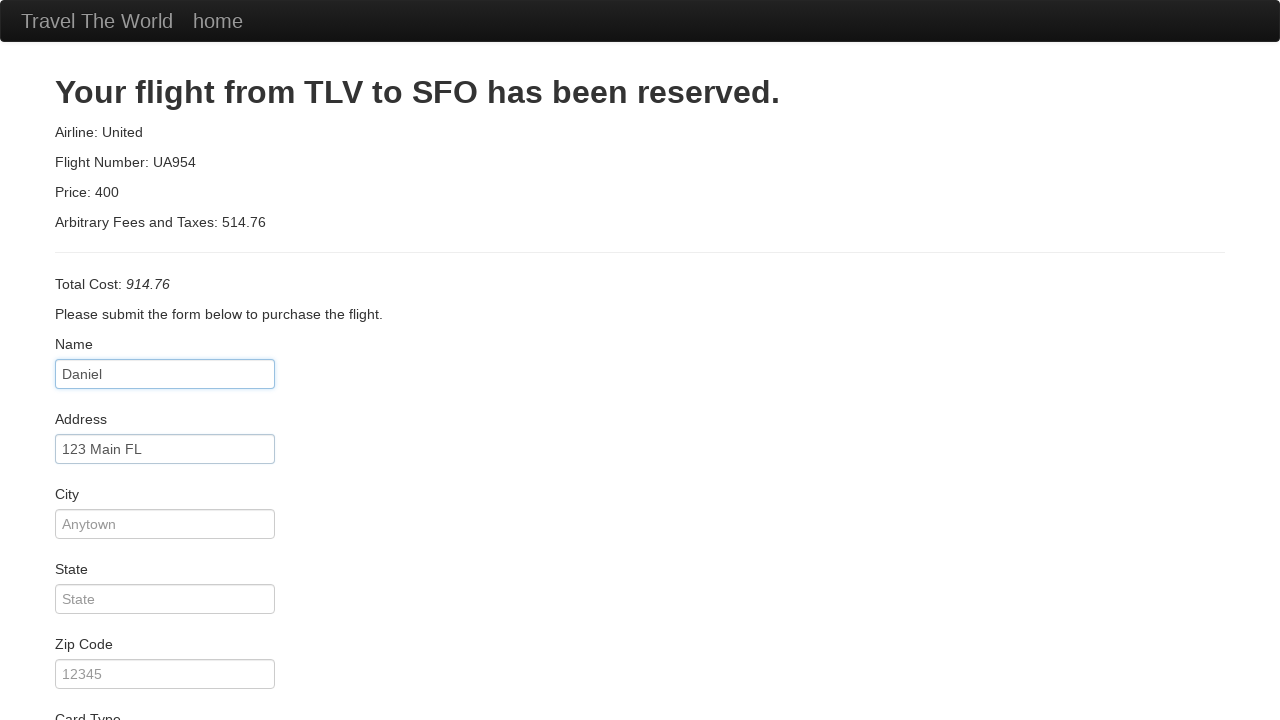

Filled city as 'Anytown' on input[name='city']
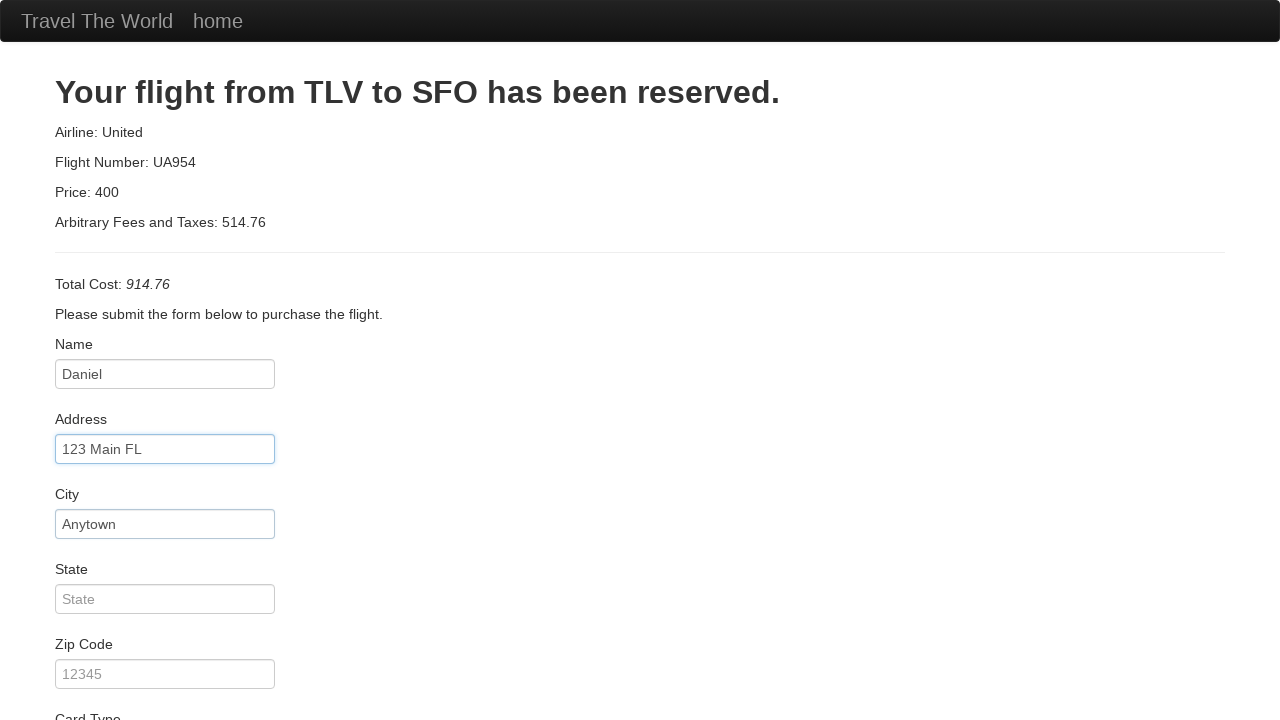

Selected American Express as card type on select[name='cardType']
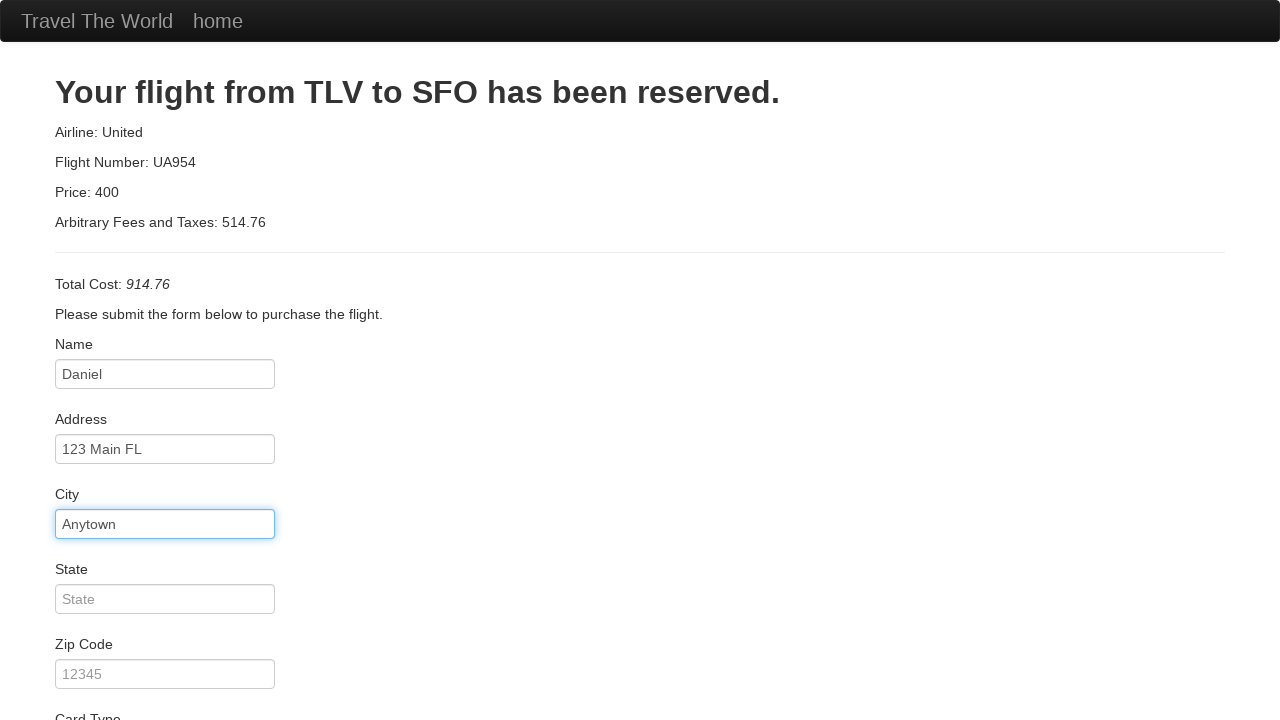

Filled credit card number on input[name='creditCardNumber']
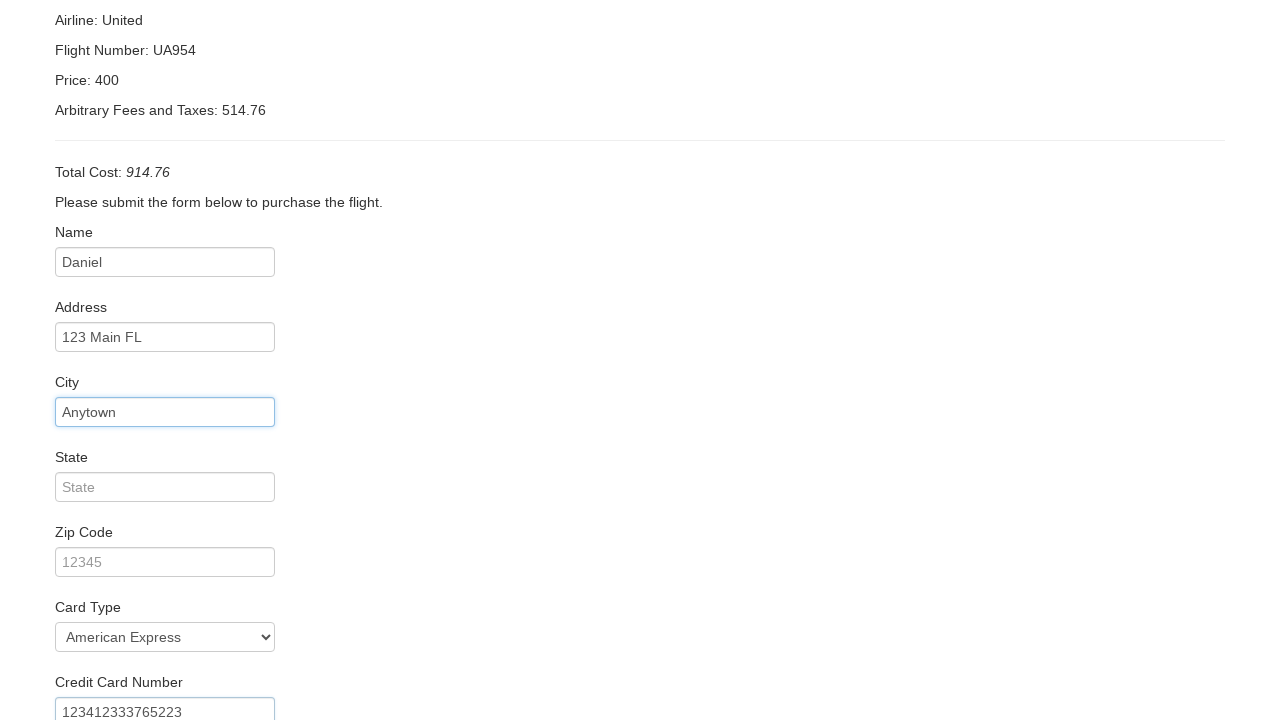

Filled credit card expiration month as '12' on input[name='creditCardMonth']
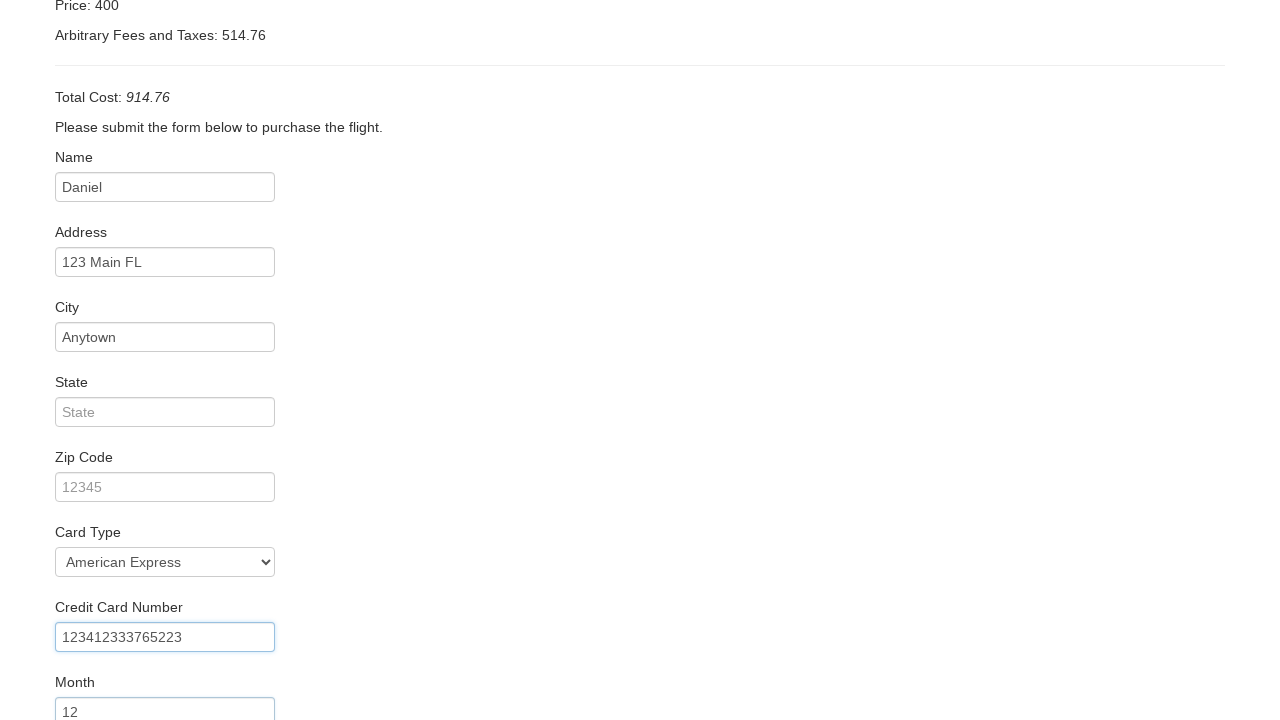

Filled credit card expiration year as '2025' on input[name='creditCardYear']
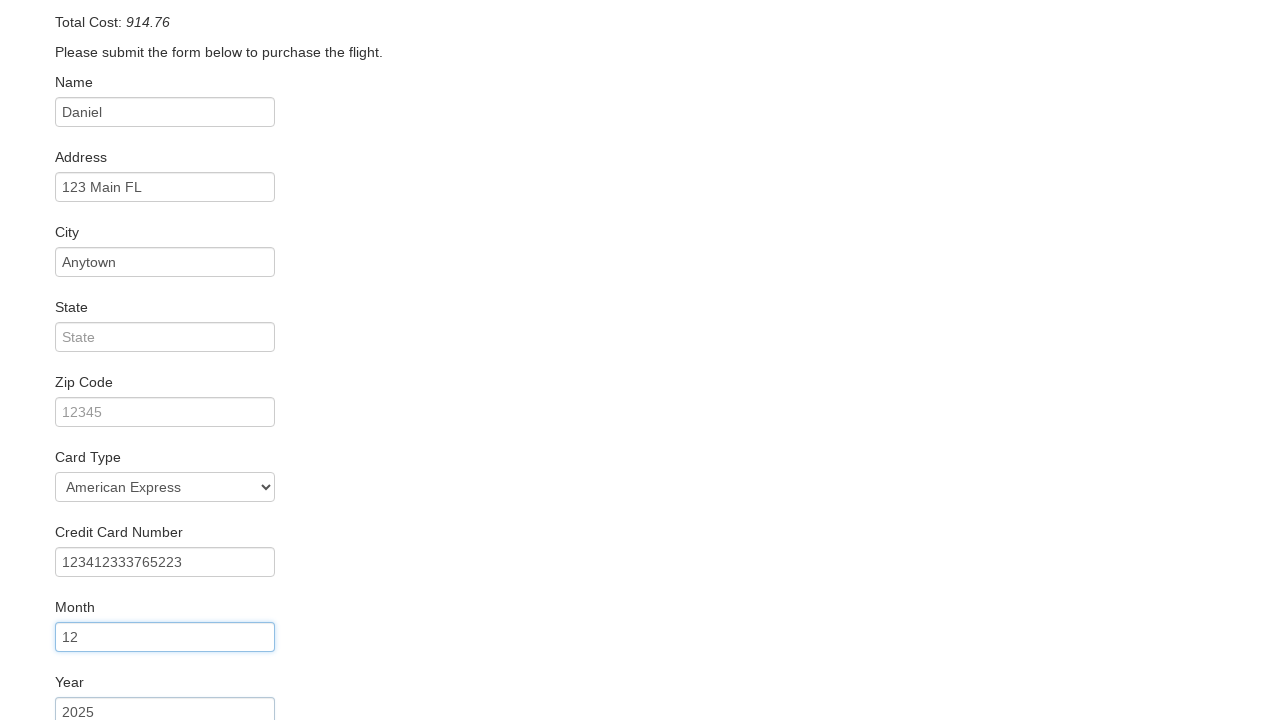

Filled name on card as 'Daniel' on input[name='nameOnCard']
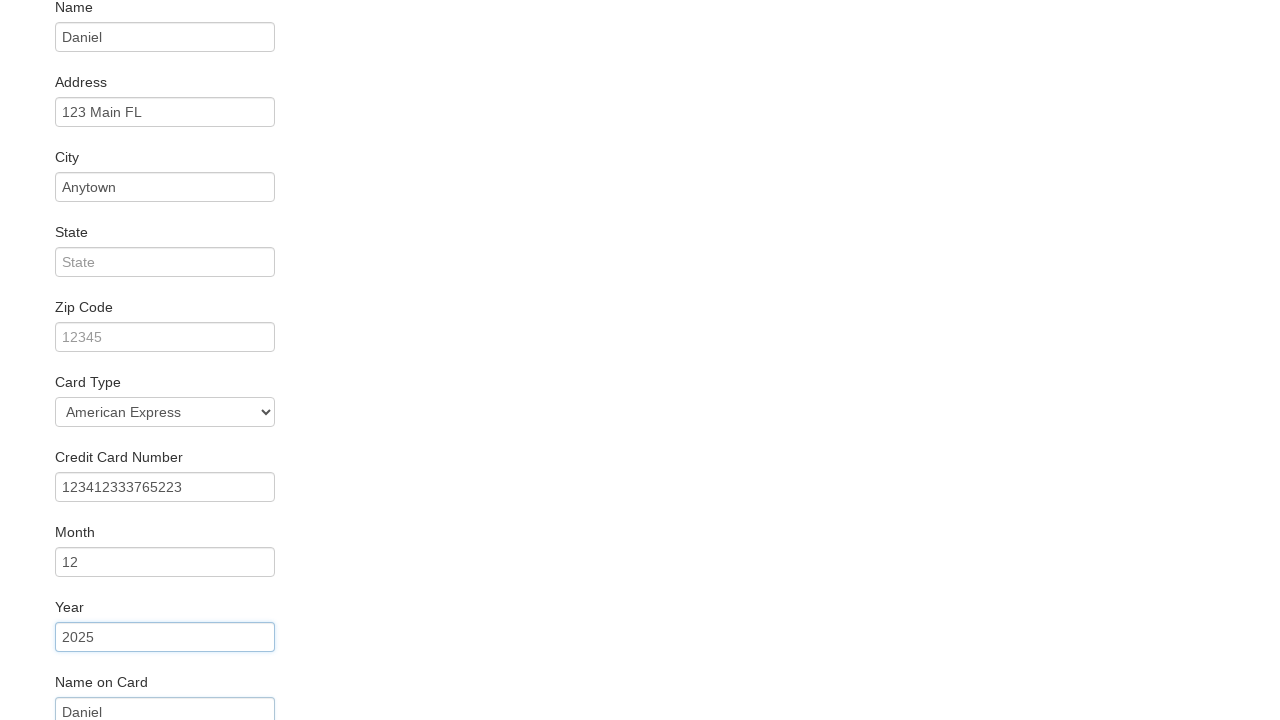

Clicked Purchase Flight button at (118, 685) on input[type='submit']
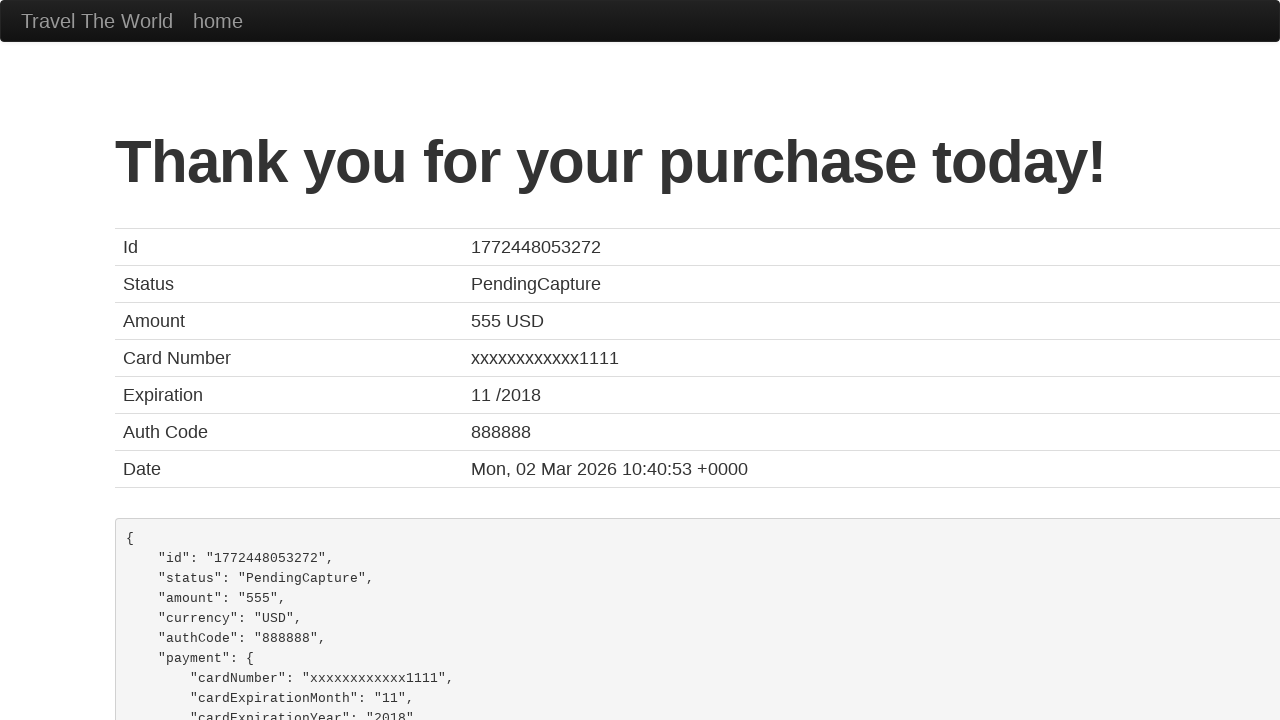

Navigated to confirmation page
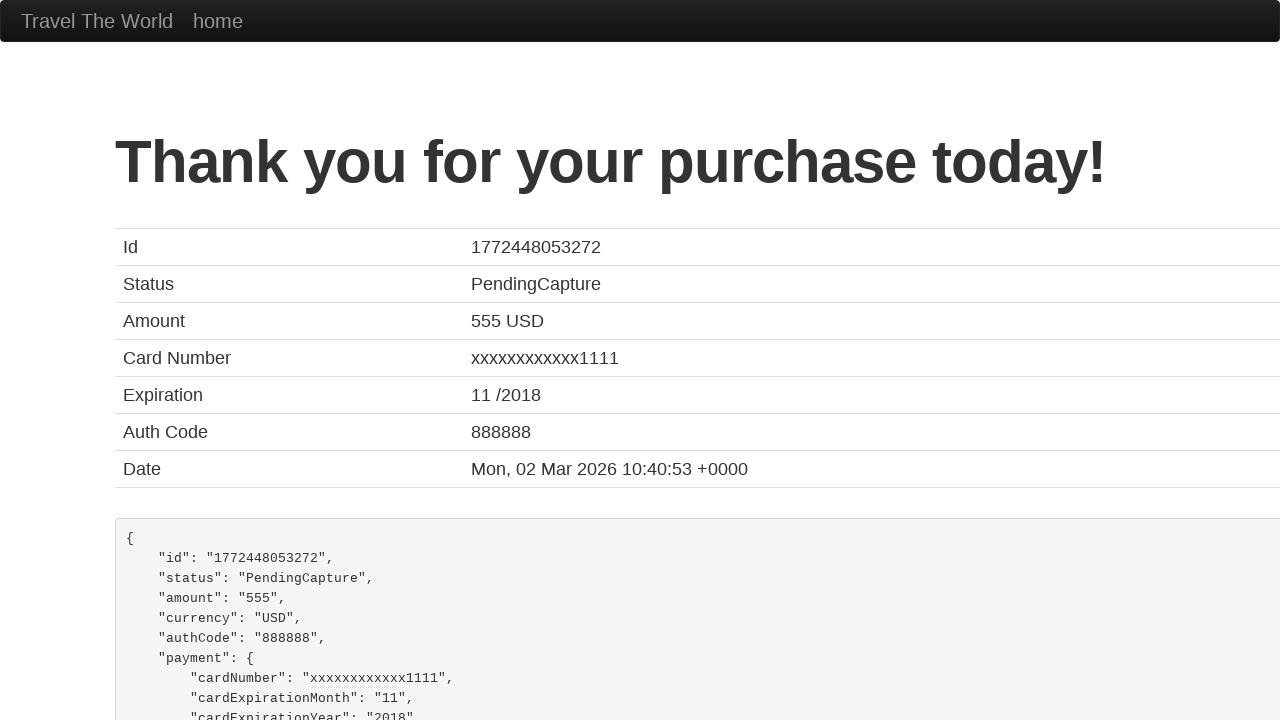

Confirmed purchase success message is displayed
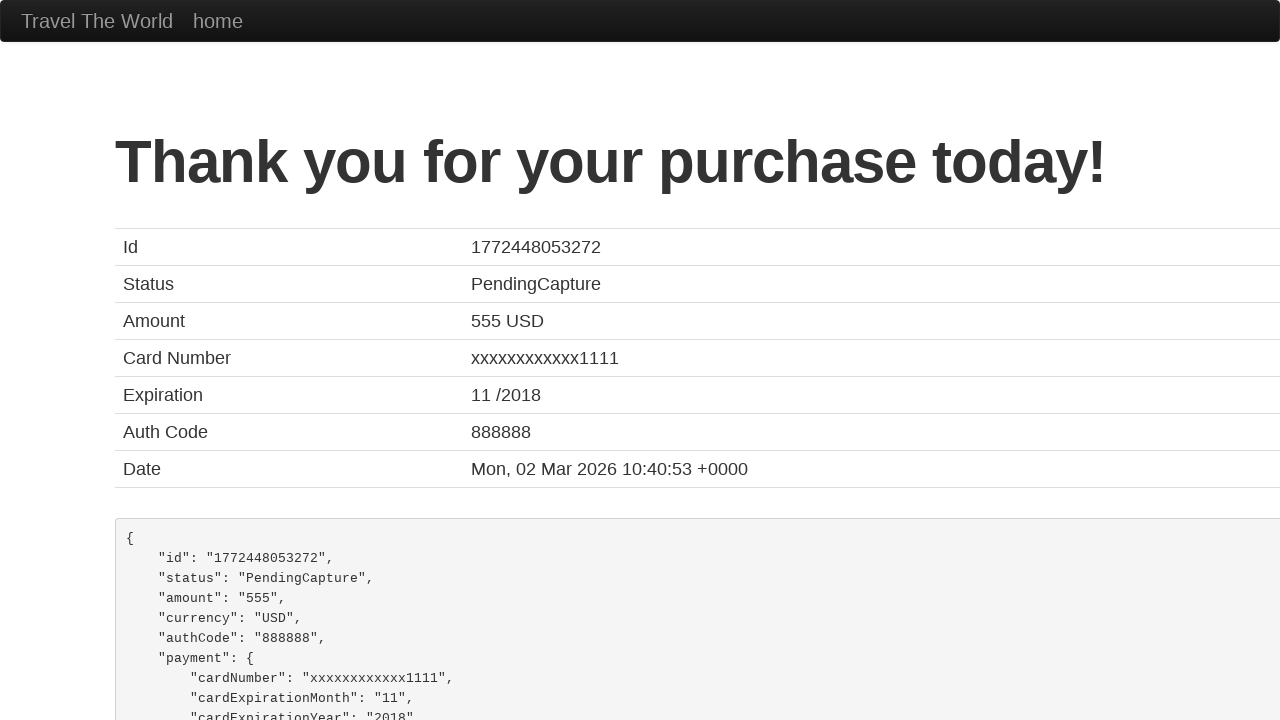

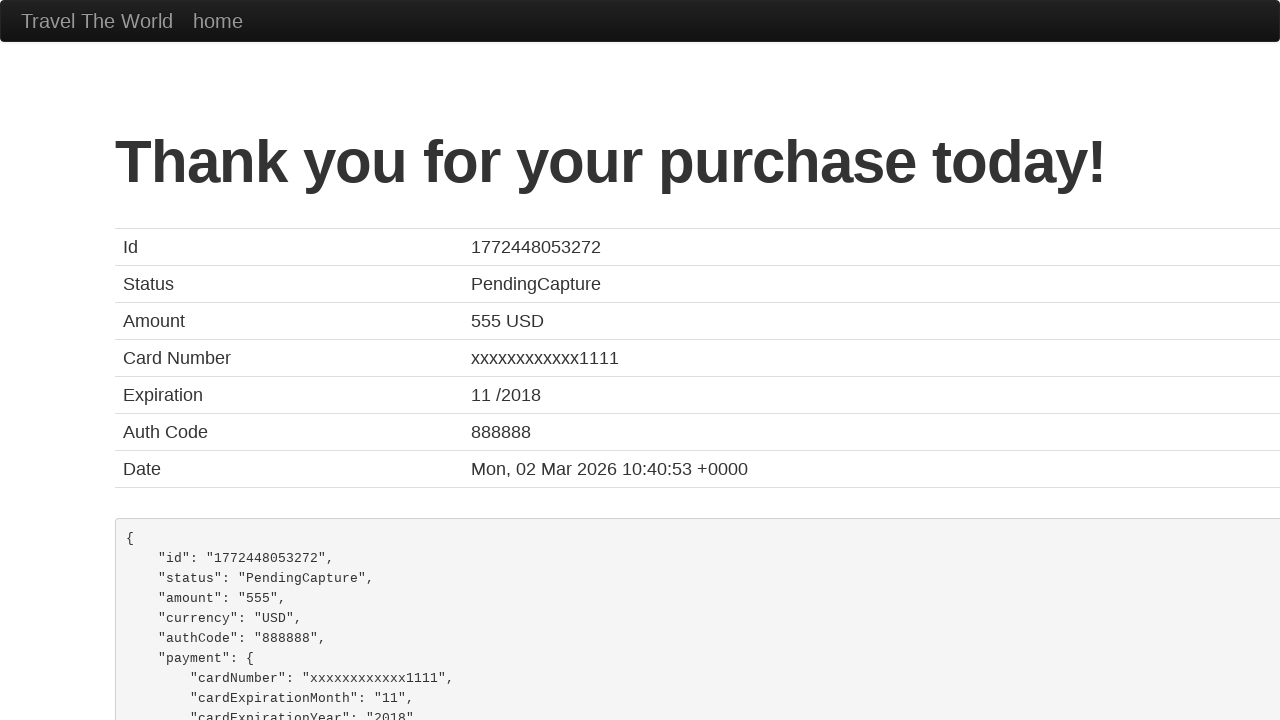